Tests the Web Tables functionality on demoqa.com by navigating to the web tables section, adding a new record with personal information (name, email, age, salary, department), and then deleting the newly created record.

Starting URL: https://demoqa.com/elements

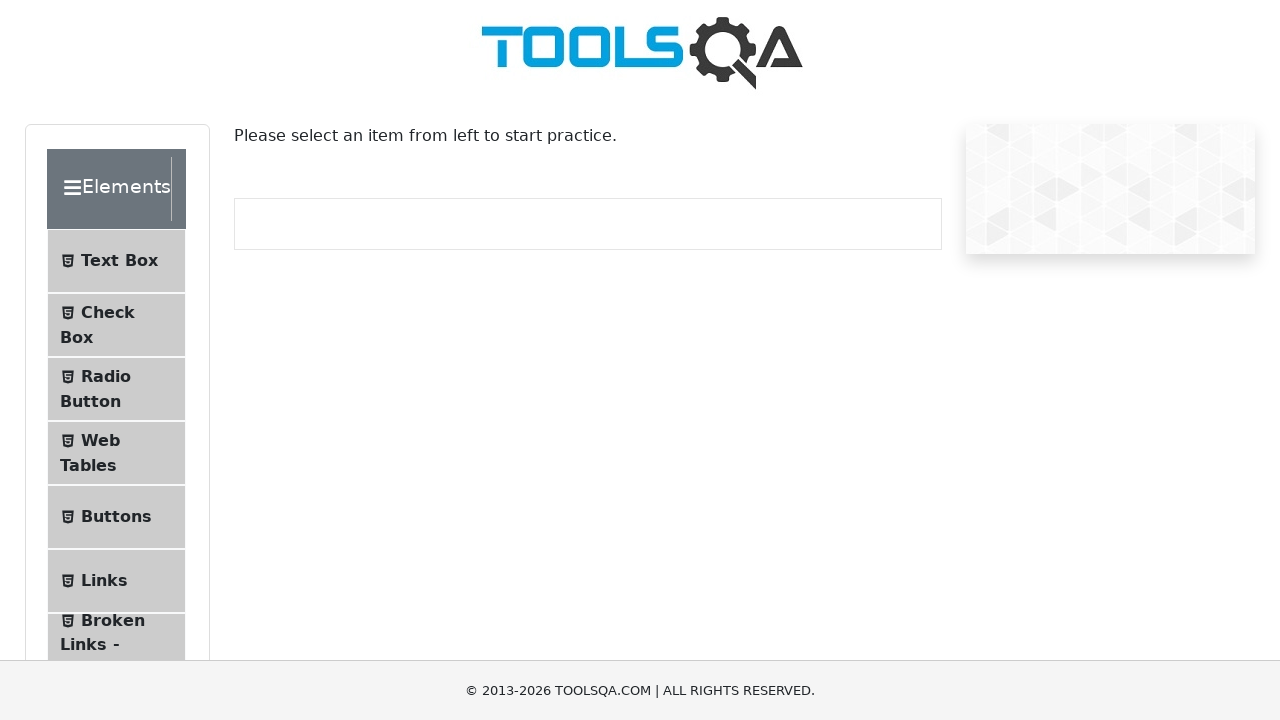

Clicked on Web Tables menu item at (116, 453) on #item-3
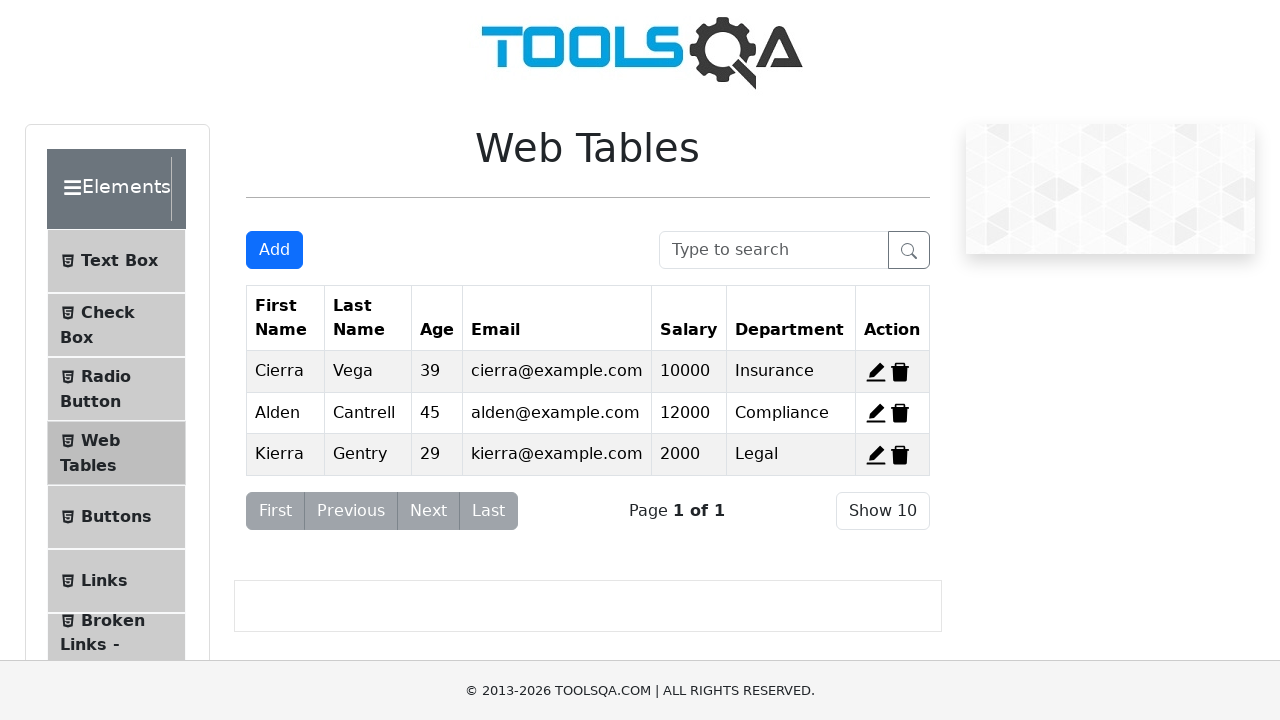

Clicked Add button to open registration form at (274, 250) on #addNewRecordButton
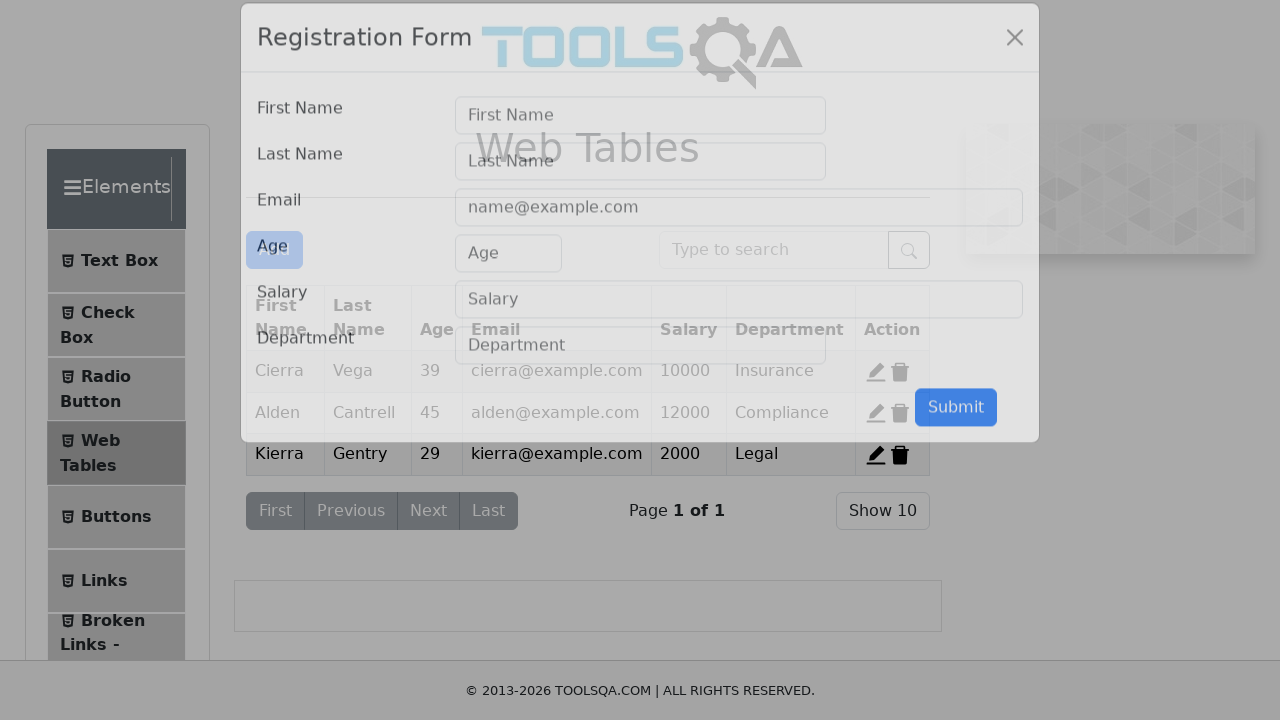

Filled first name field with 'Ana' on input[placeholder='First Name']
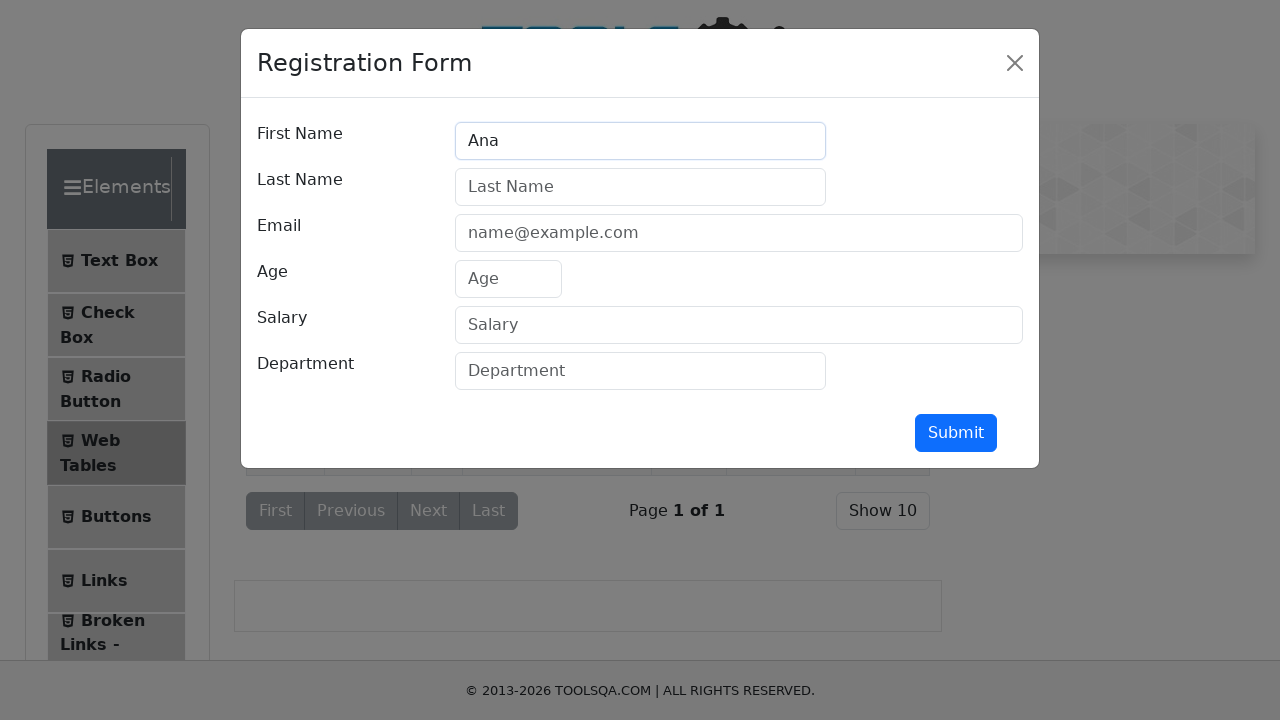

Filled last name field with 'Maria' on input[placeholder='Last Name']
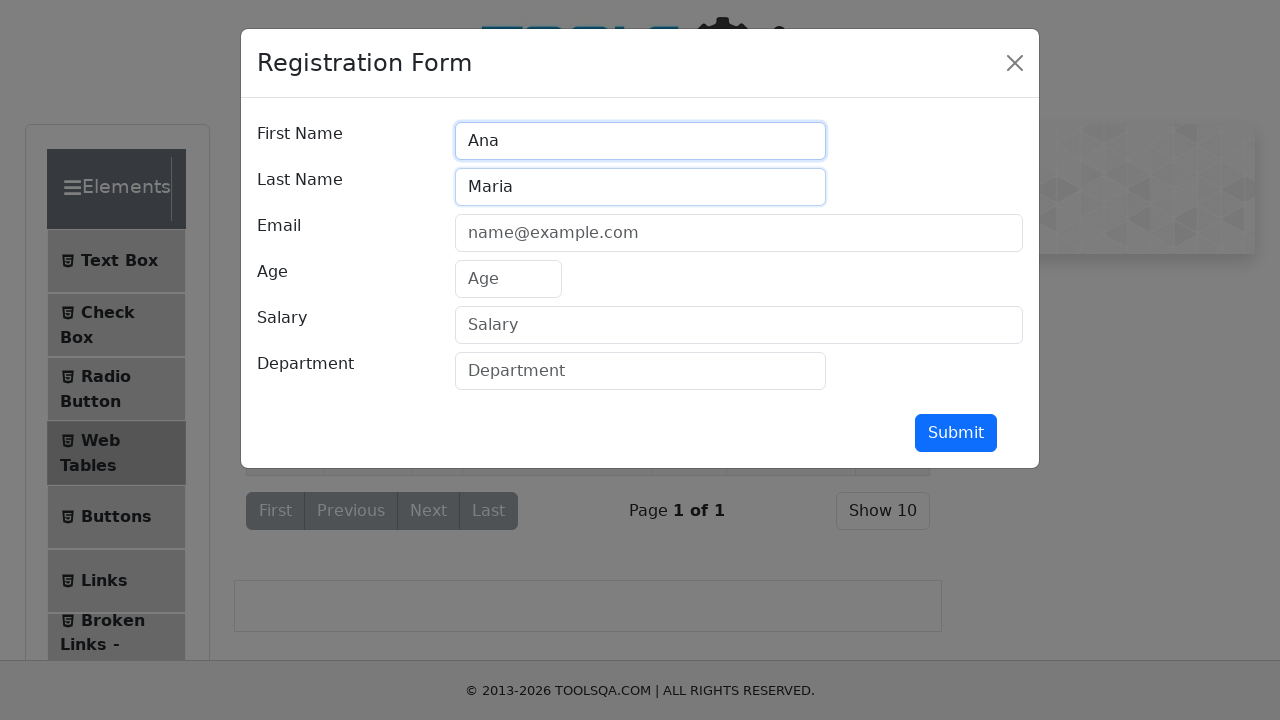

Filled email field with 'ana@mail.com' on input[placeholder='name@example.com']
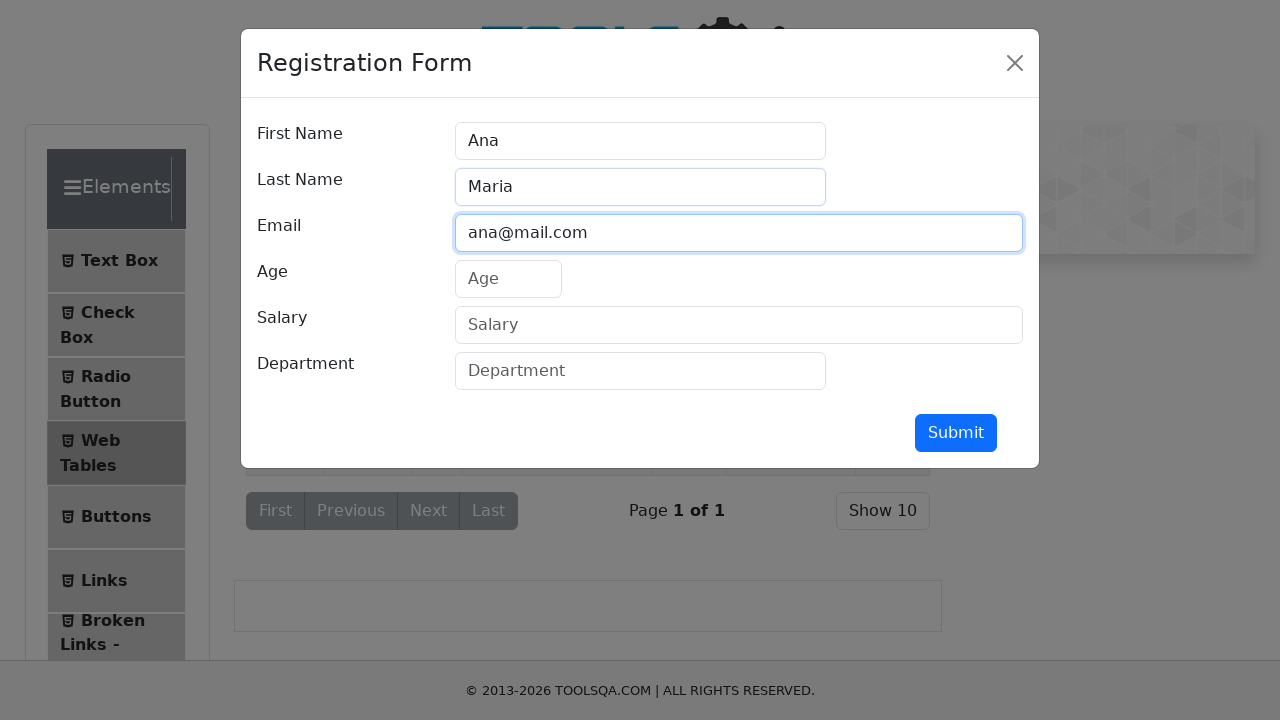

Filled age field with '22' on input[placeholder='Age']
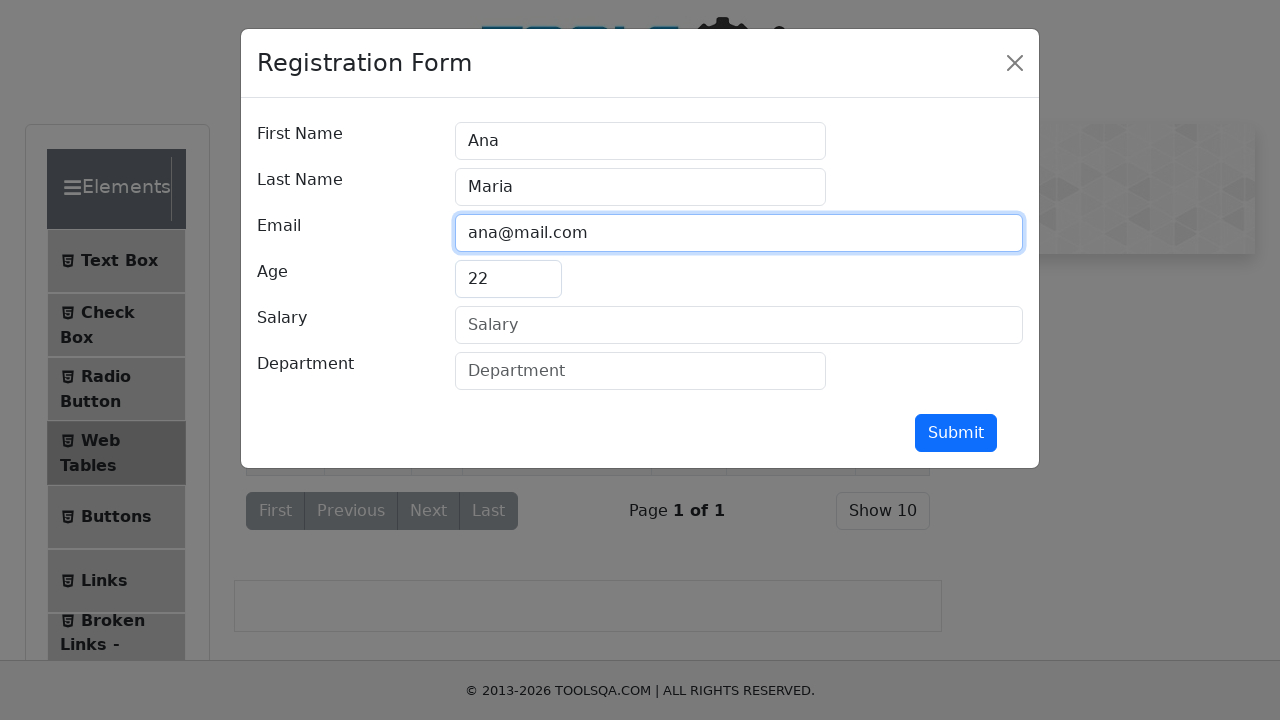

Filled salary field with '3000' on input[placeholder='Salary']
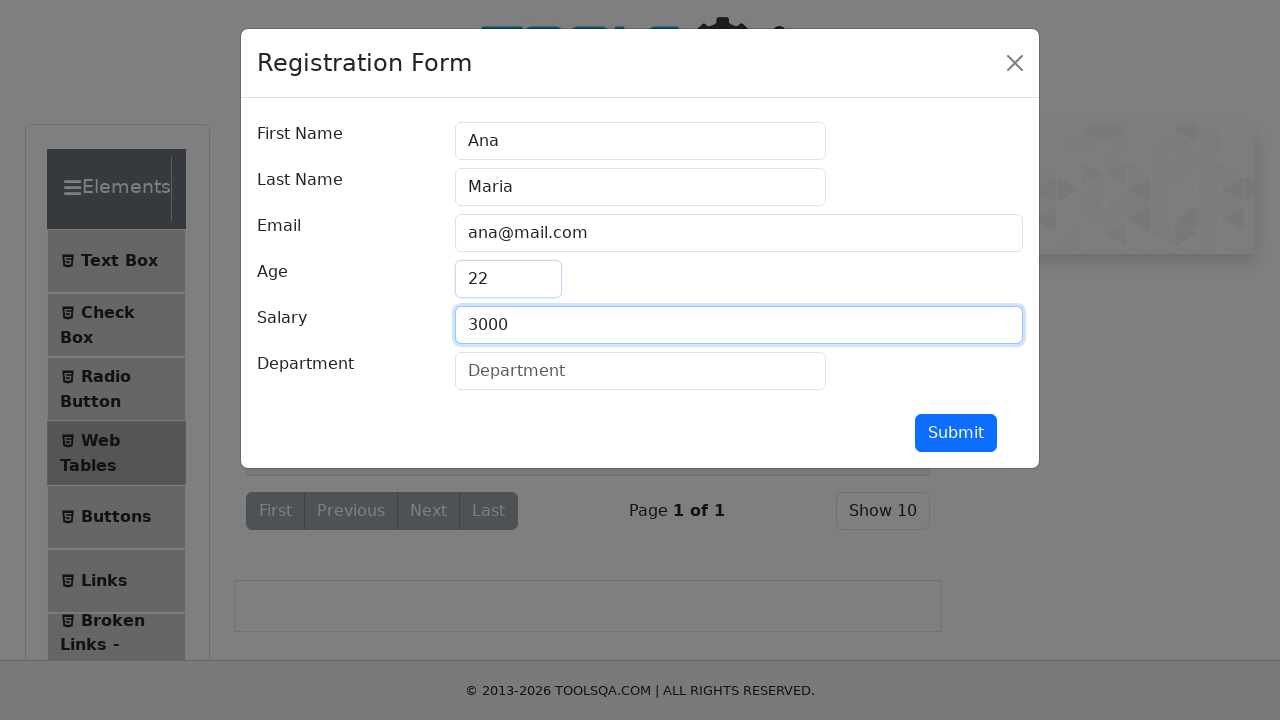

Filled department field with 'administrator' on input#department
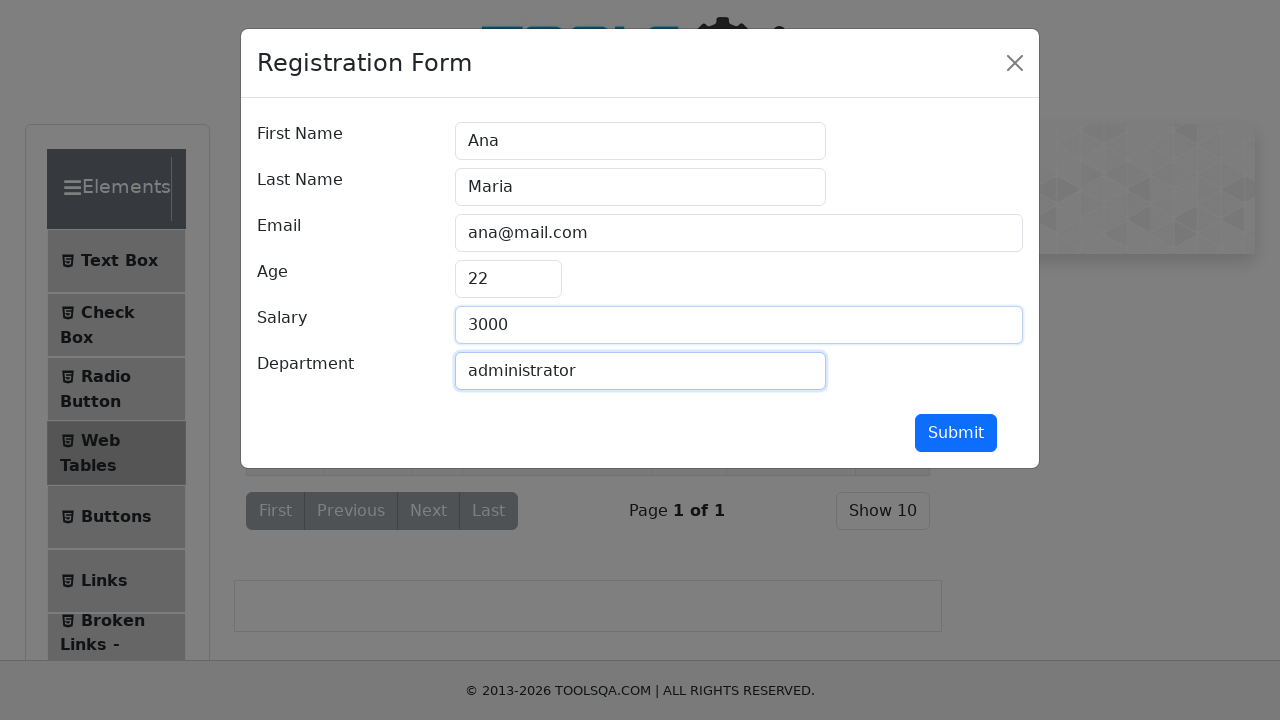

Clicked submit button to add the record at (956, 433) on button#submit
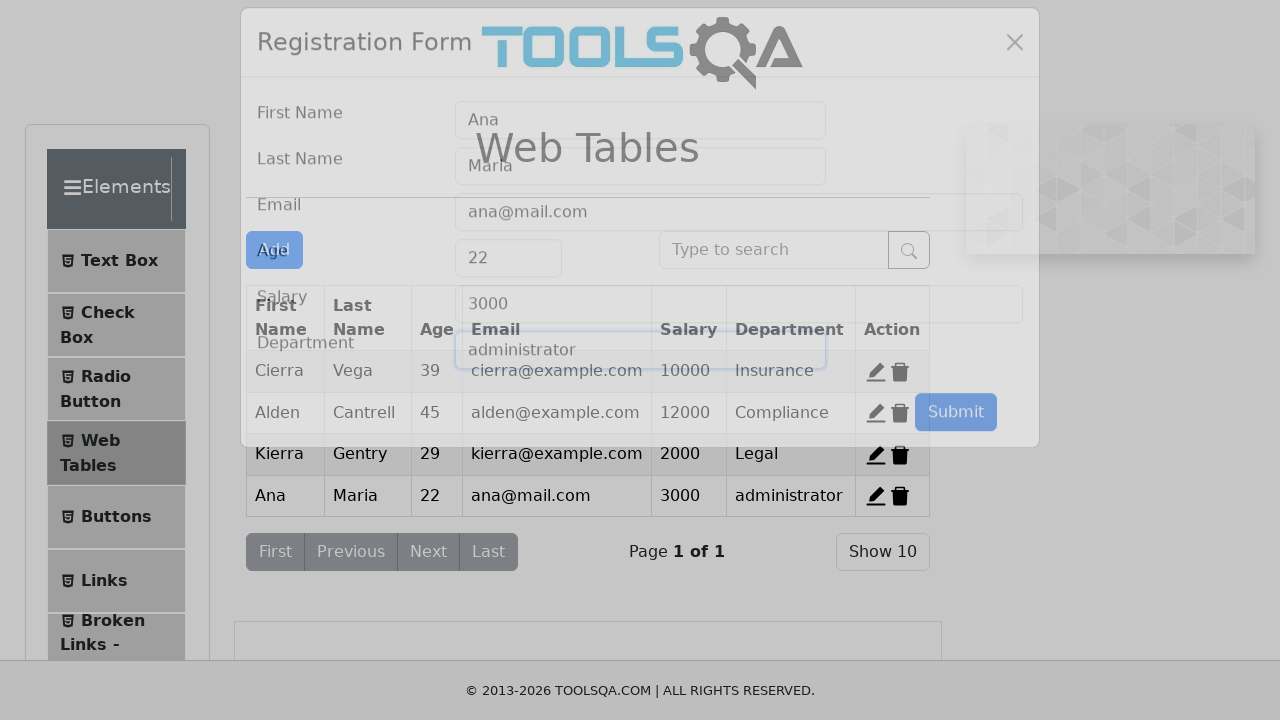

Waited for modal to close and new record to be added
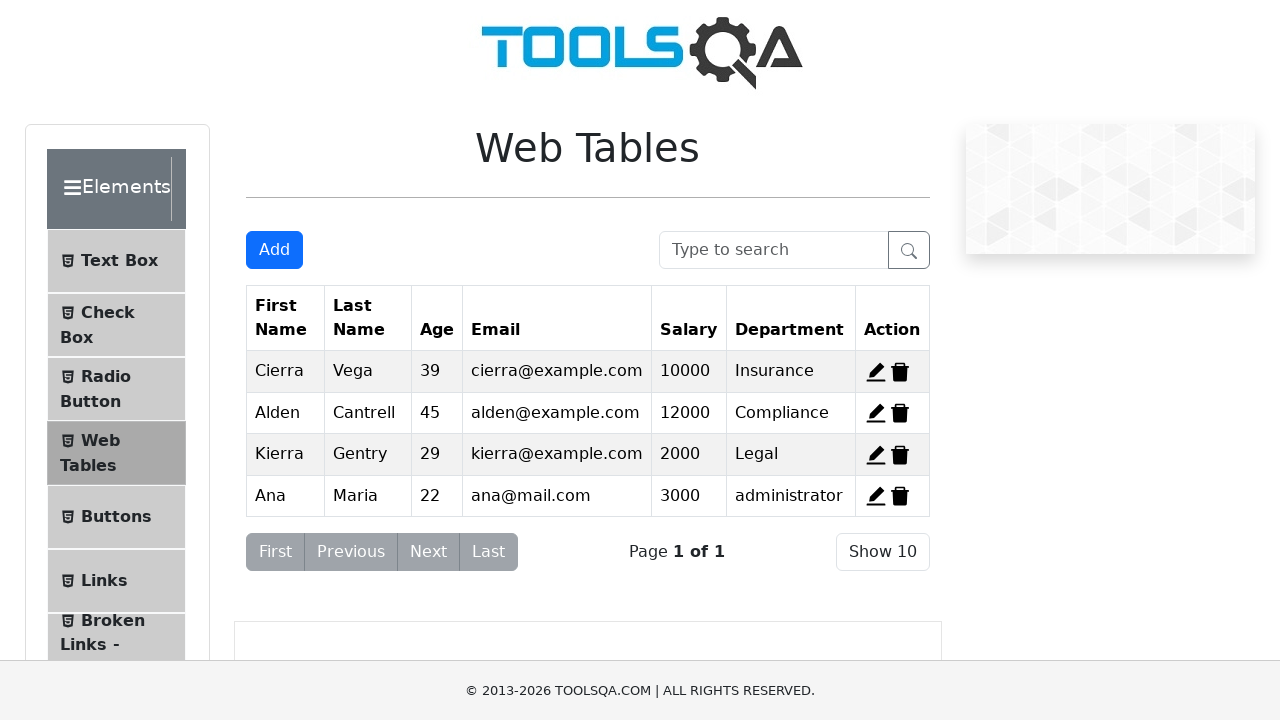

Clicked delete icon to remove the newly created record at (900, 496) on span#delete-record-4
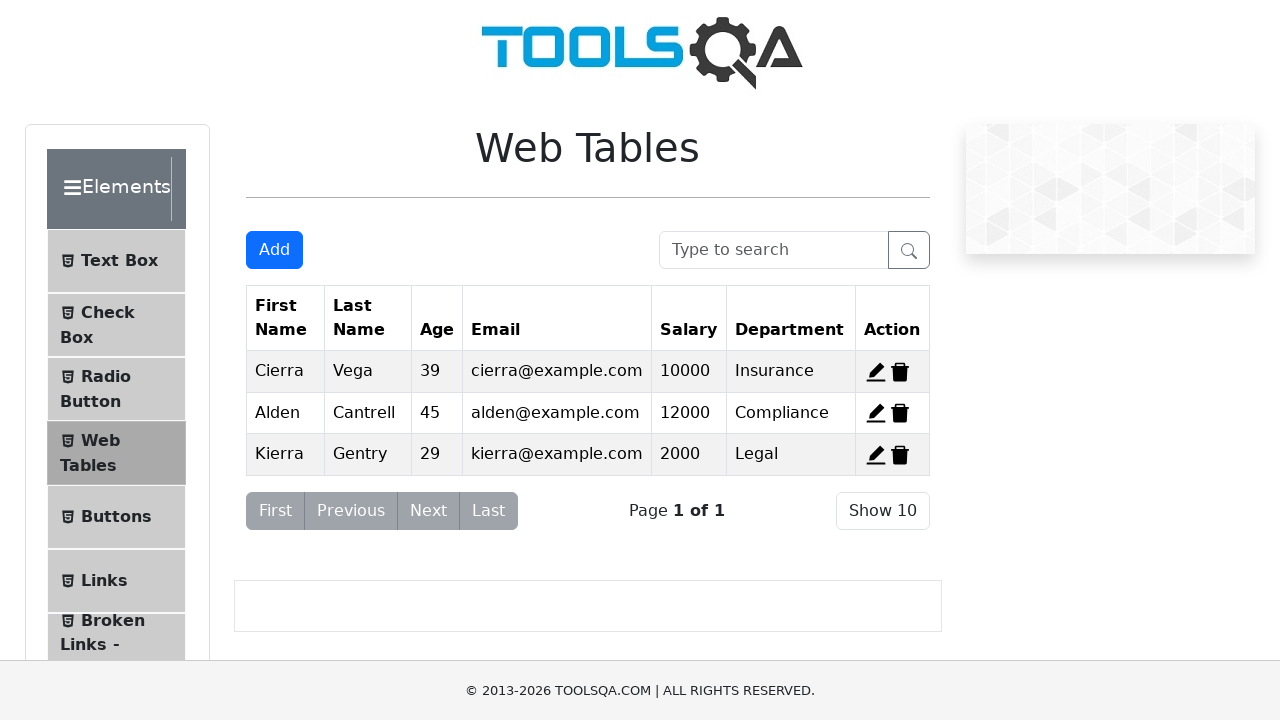

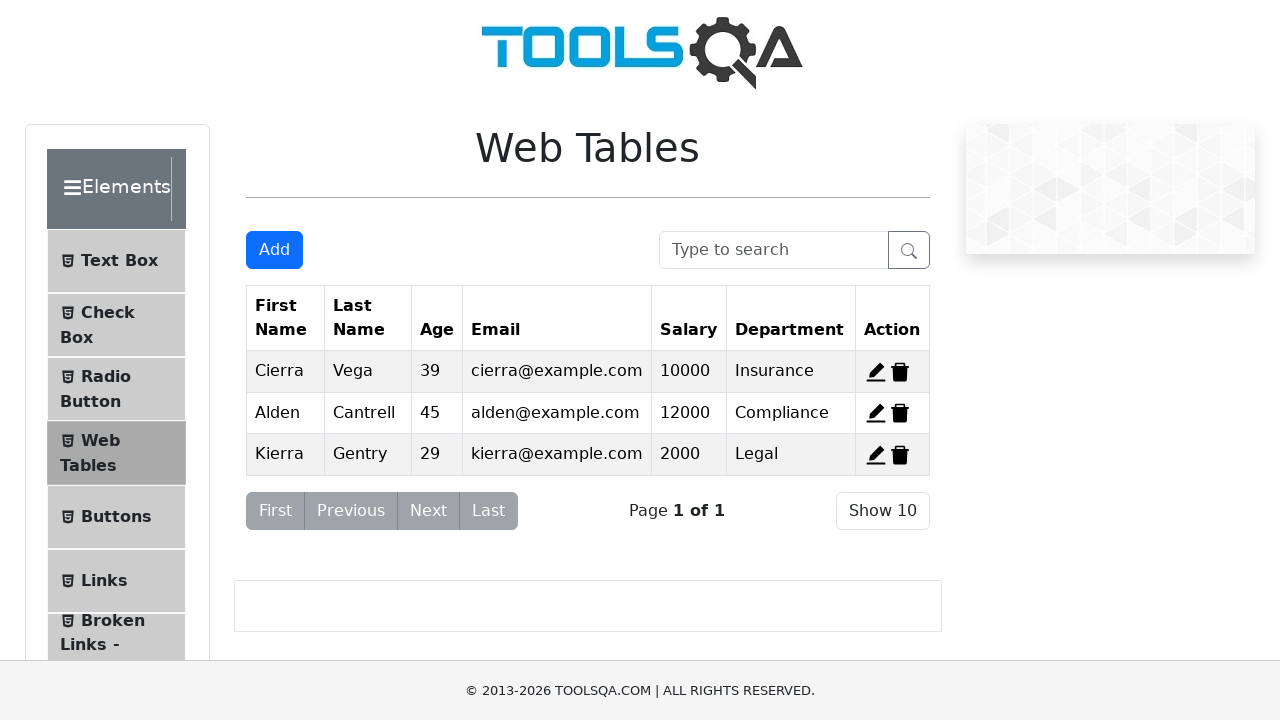